Navigates to Hacker News newest articles page, loads additional pages by clicking "more" button multiple times, and verifies that articles are displayed in descending chronological order

Starting URL: https://news.ycombinator.com/newest

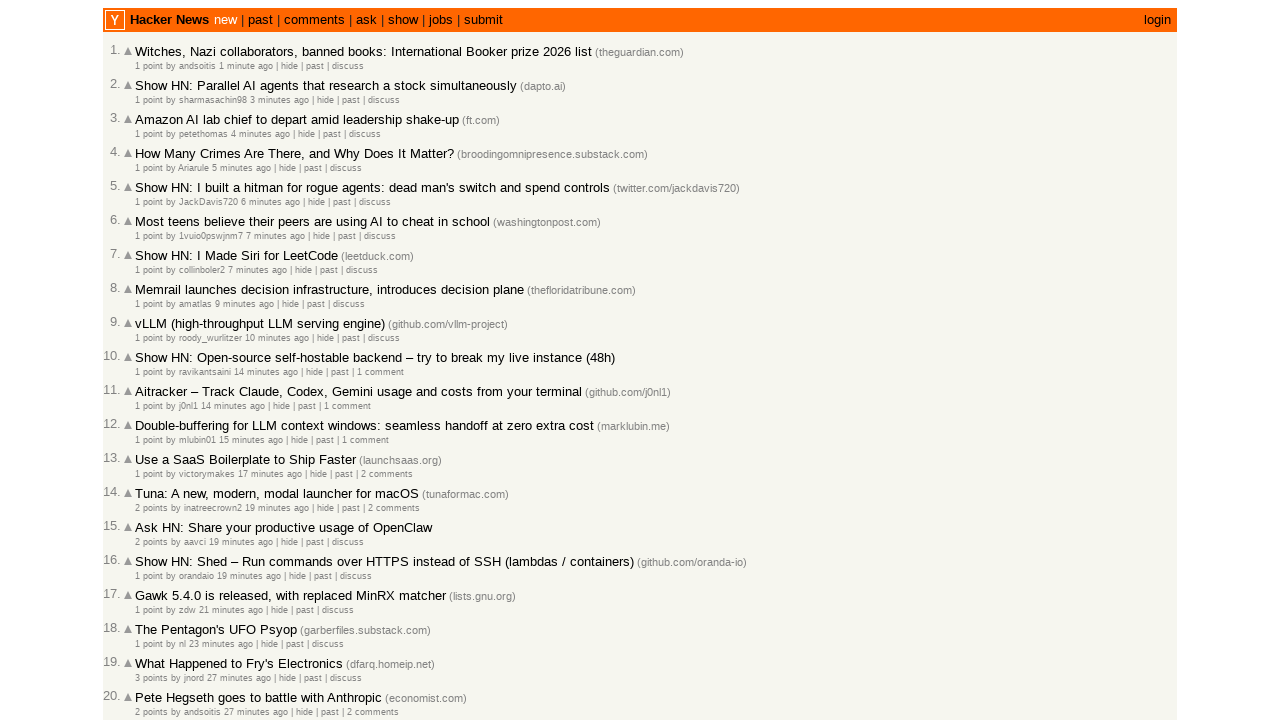

Captured date/time elements from initial page load
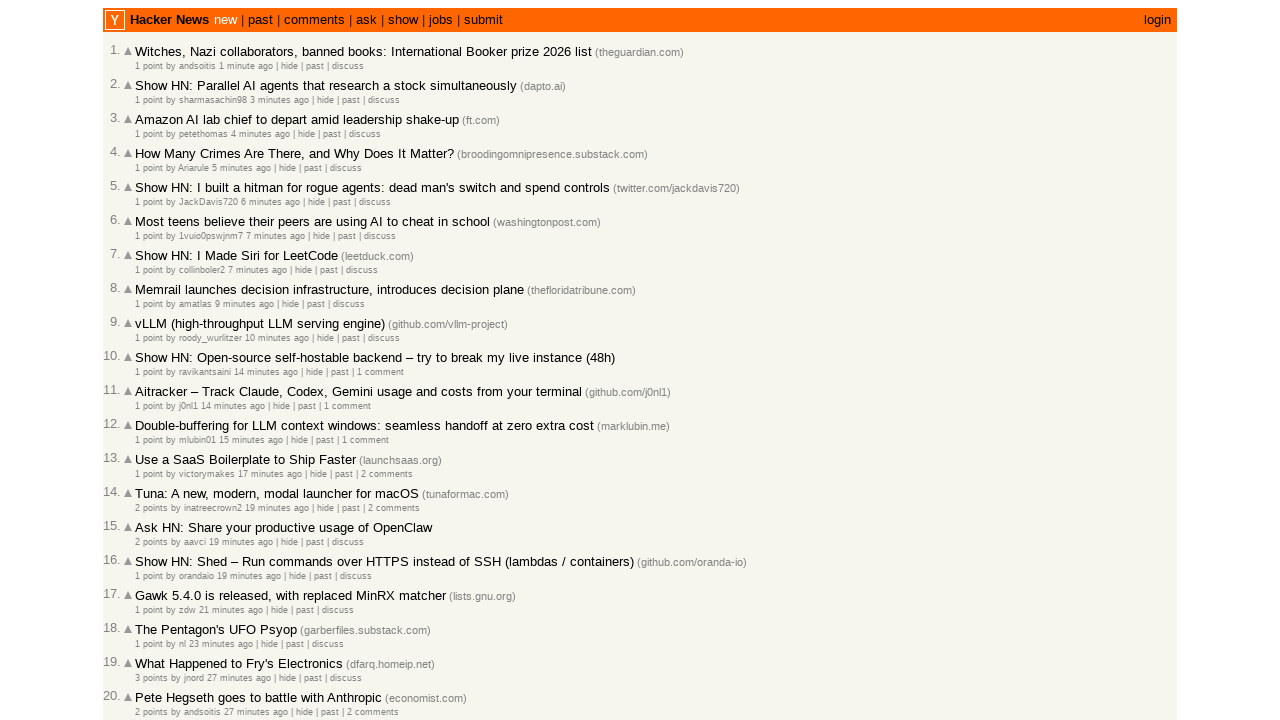

Clicked 'more' button (iteration 1/3) to load additional articles at (149, 616) on xpath=/html/body/center/table/tbody/tr[3]/td/table/tbody/tr[92]/td[2]/a
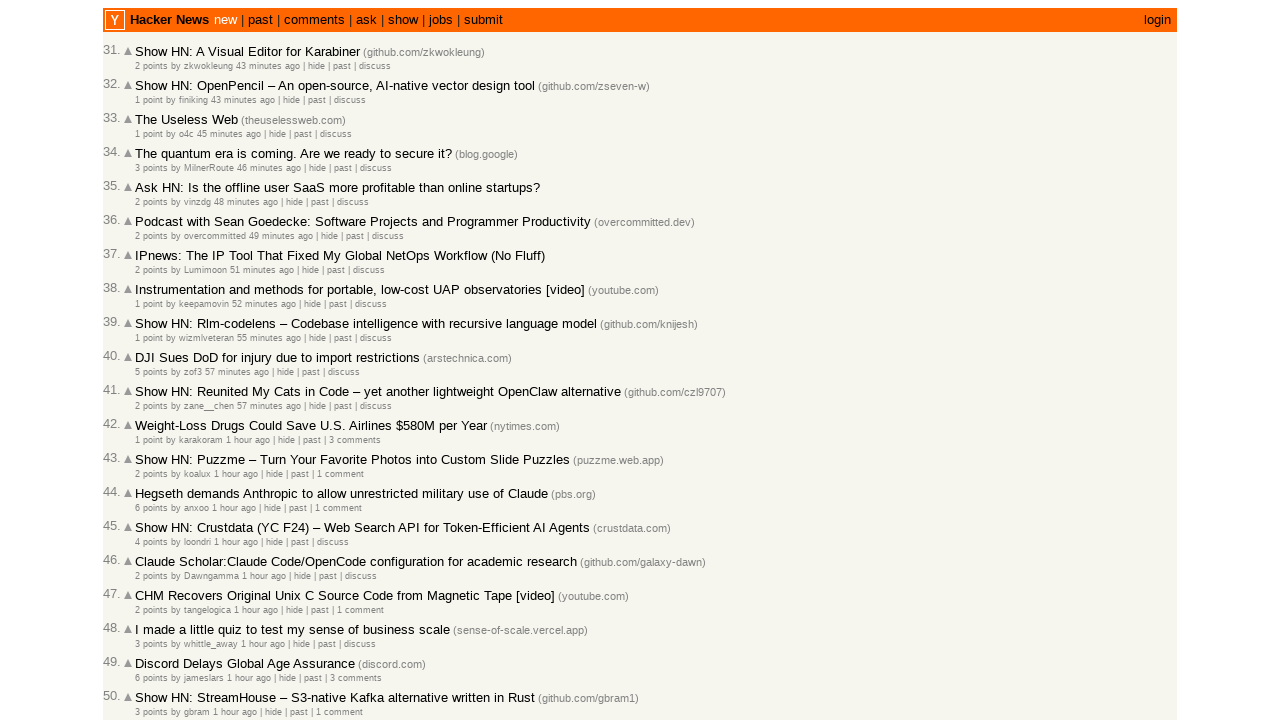

Waited 2000ms for new articles to load
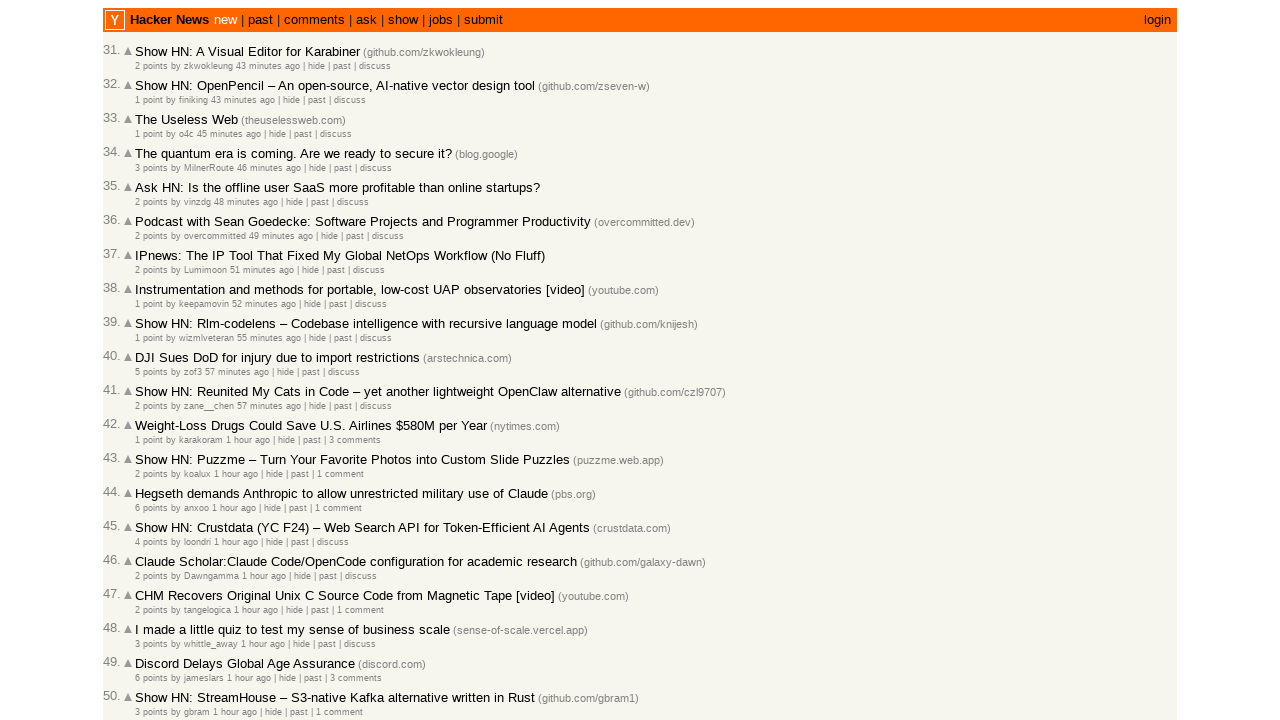

Captured additional date/time elements after loading more articles
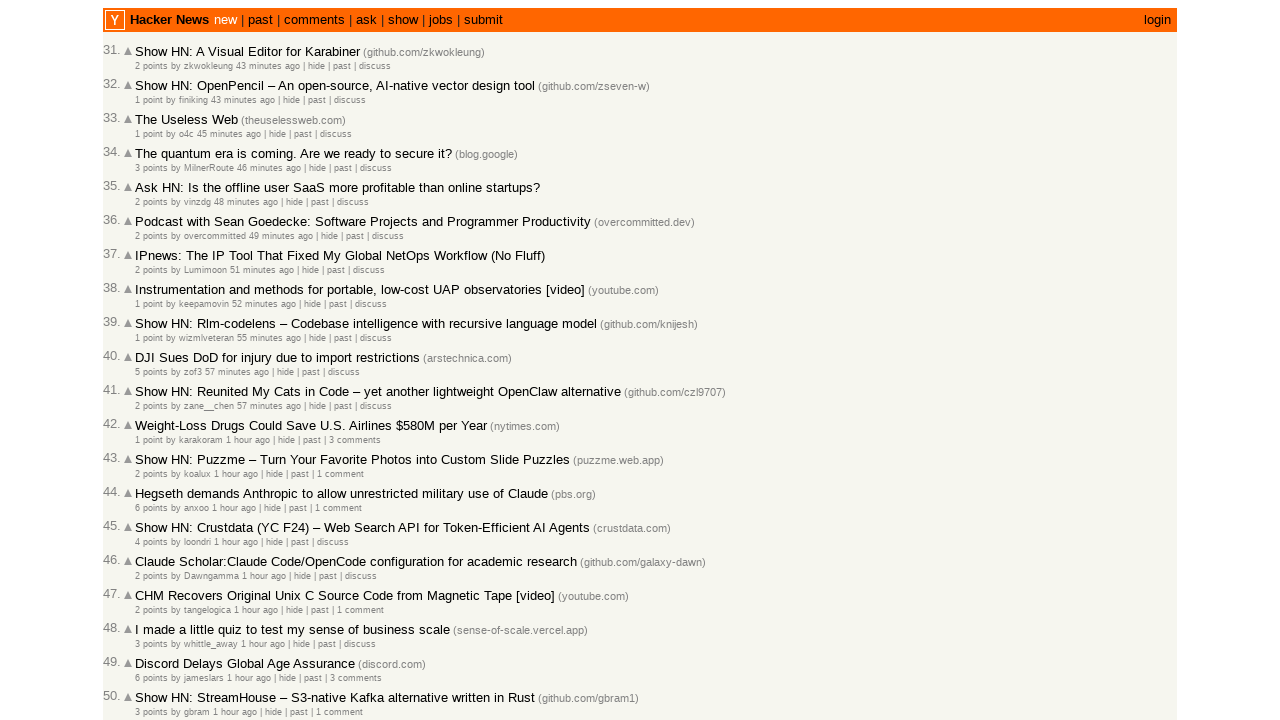

Clicked 'more' button (iteration 2/3) to load additional articles at (149, 616) on xpath=/html/body/center/table/tbody/tr[3]/td/table/tbody/tr[92]/td[2]/a
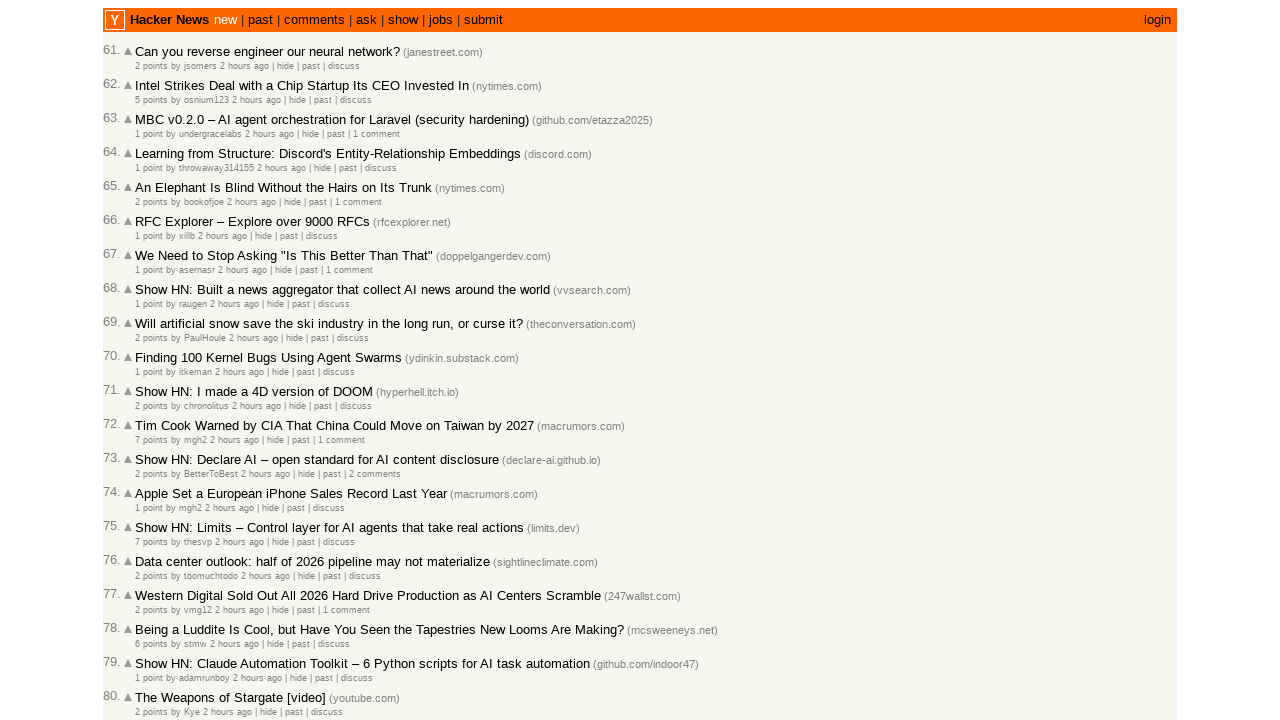

Waited 2000ms for new articles to load
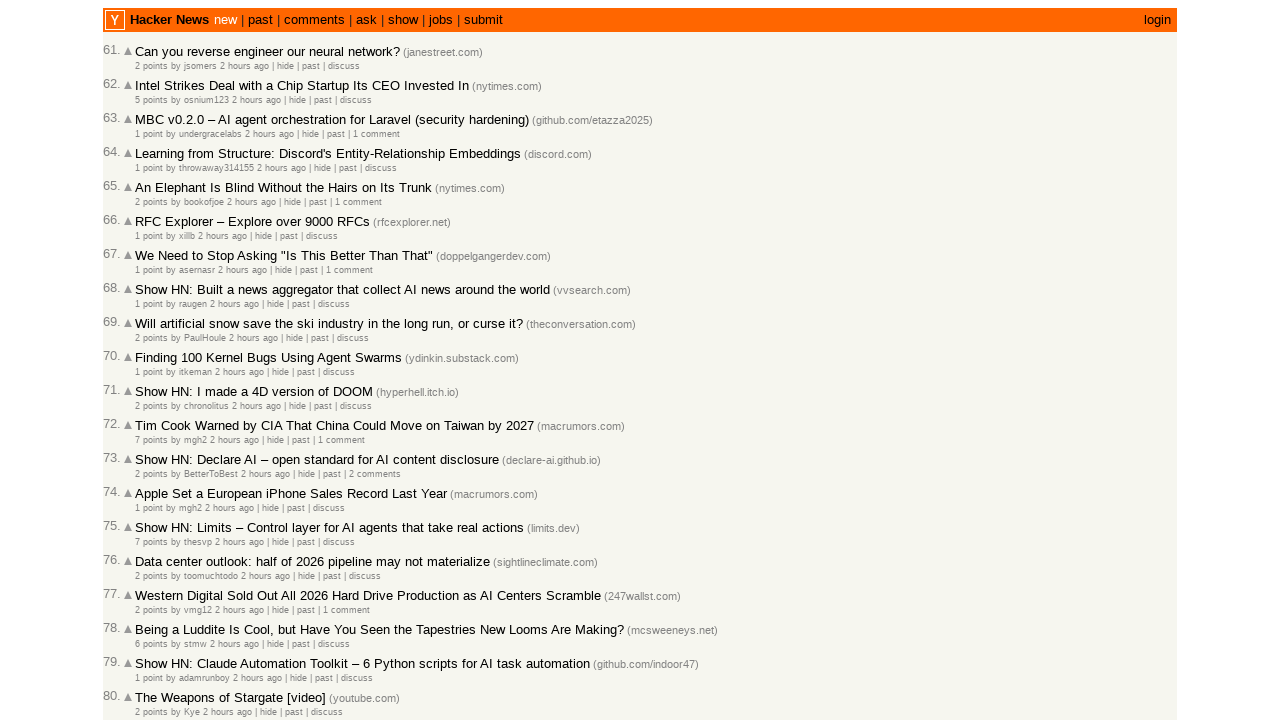

Captured additional date/time elements after loading more articles
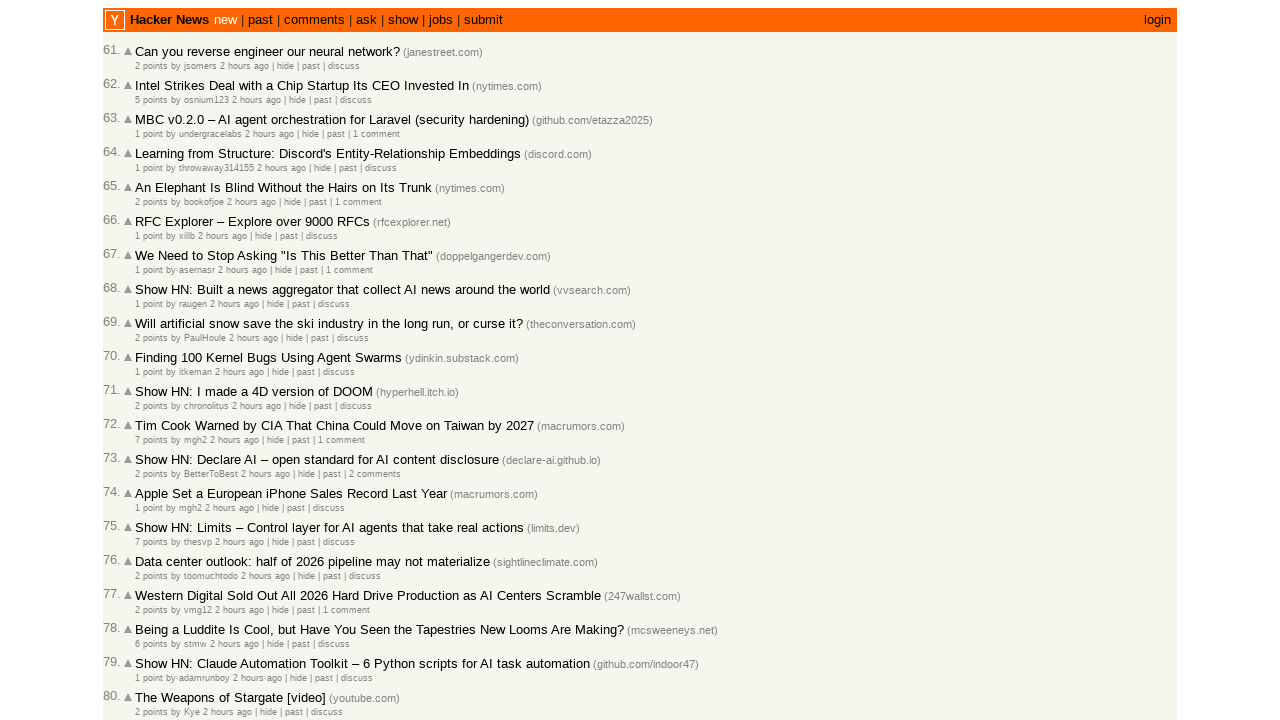

Clicked 'more' button (iteration 3/3) to load additional articles at (149, 616) on xpath=/html/body/center/table/tbody/tr[3]/td/table/tbody/tr[92]/td[2]/a
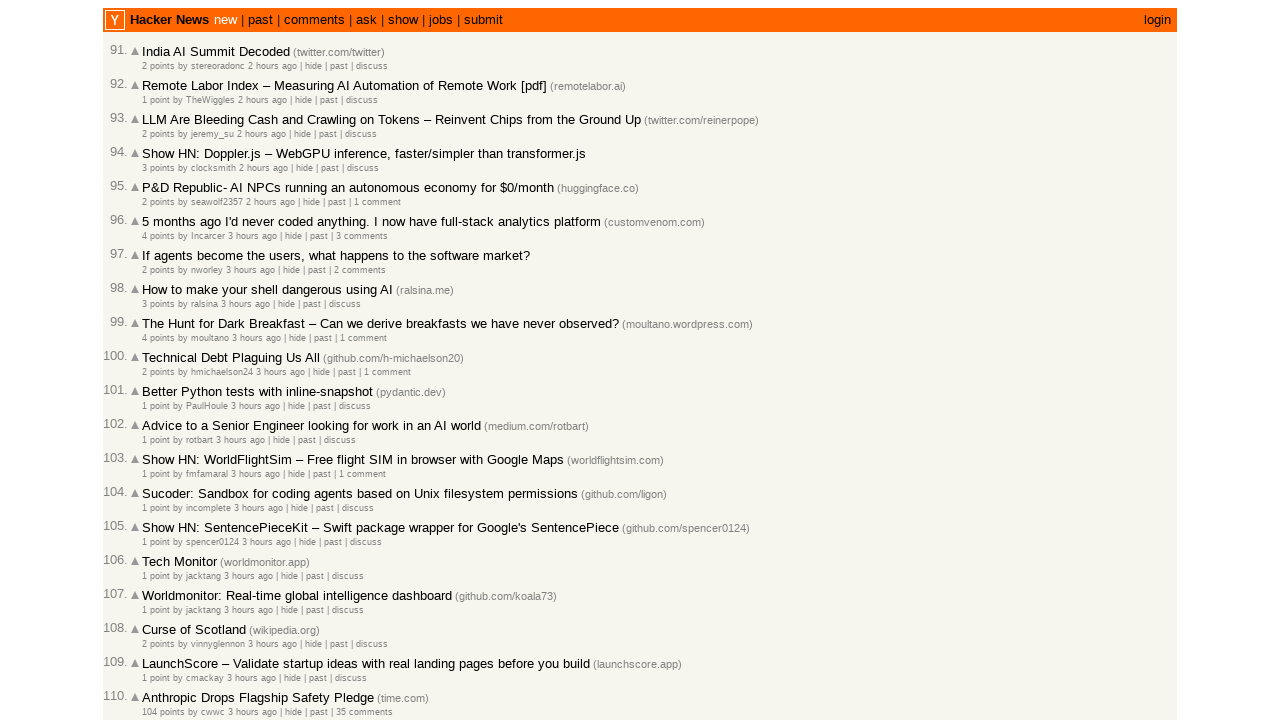

Waited 2000ms for new articles to load
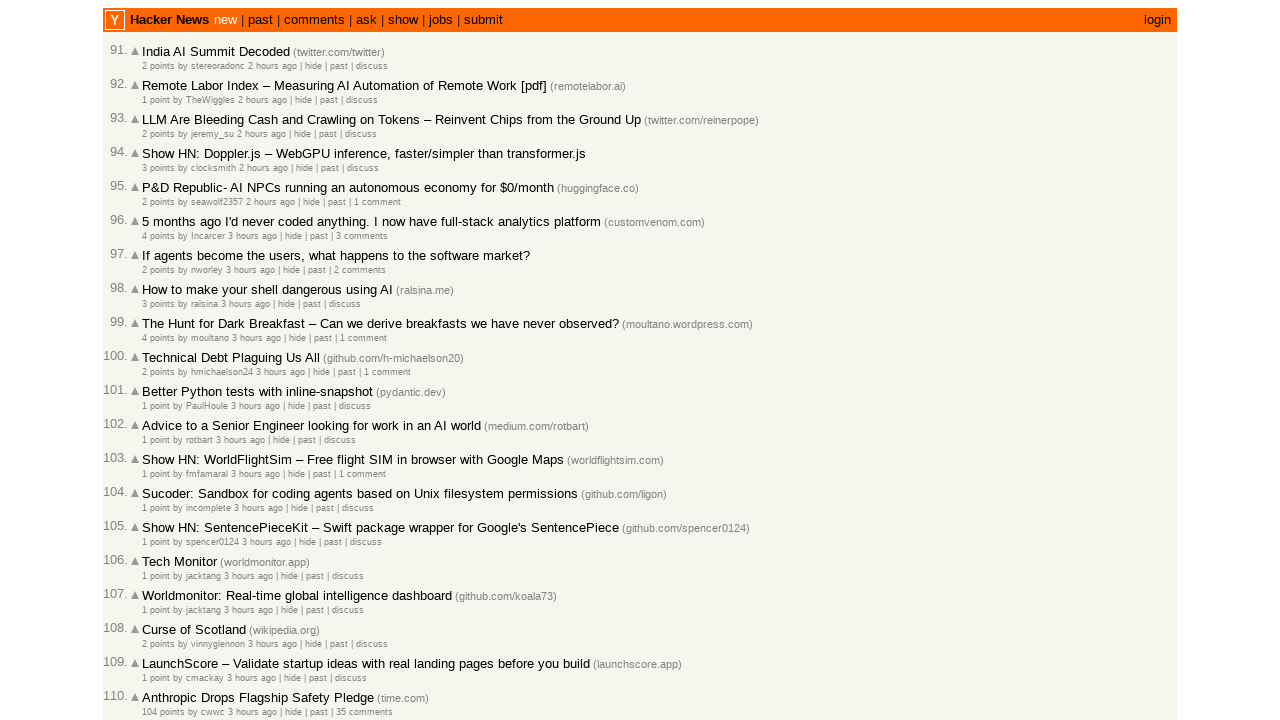

Captured additional date/time elements after loading more articles
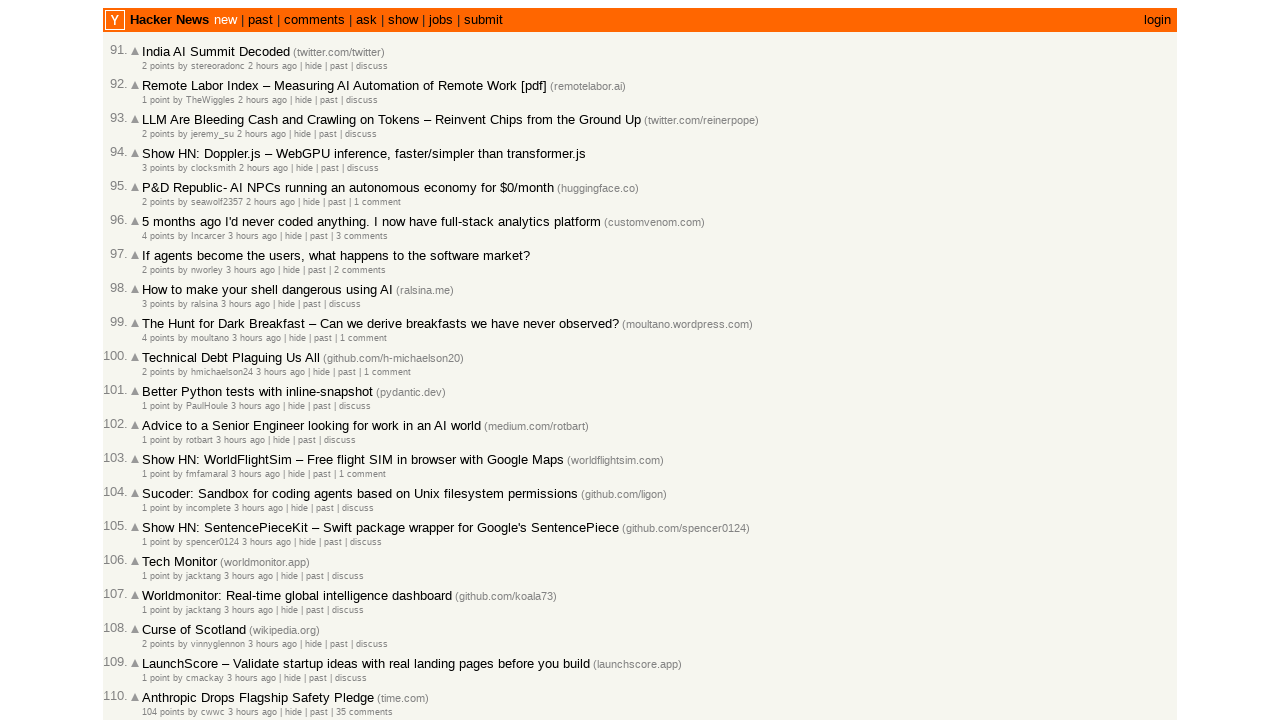

Limited captured date/time elements to first 100
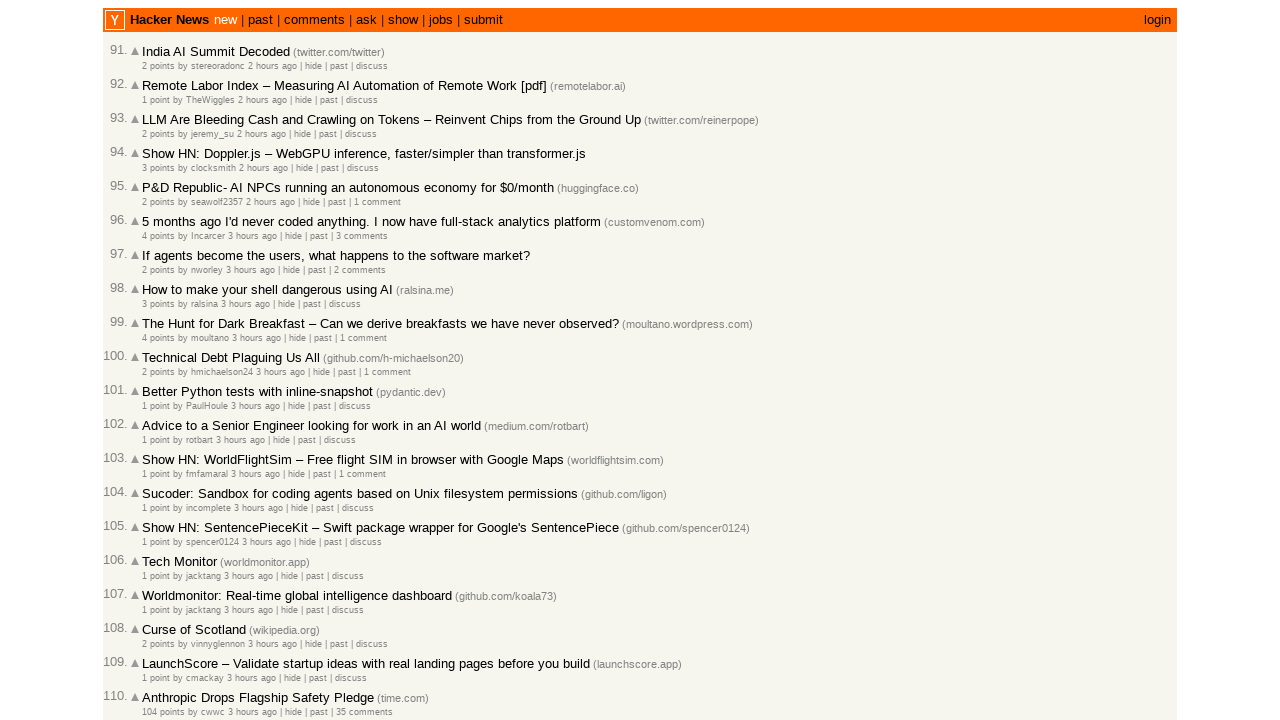

Verified that 100 date/time elements were captured
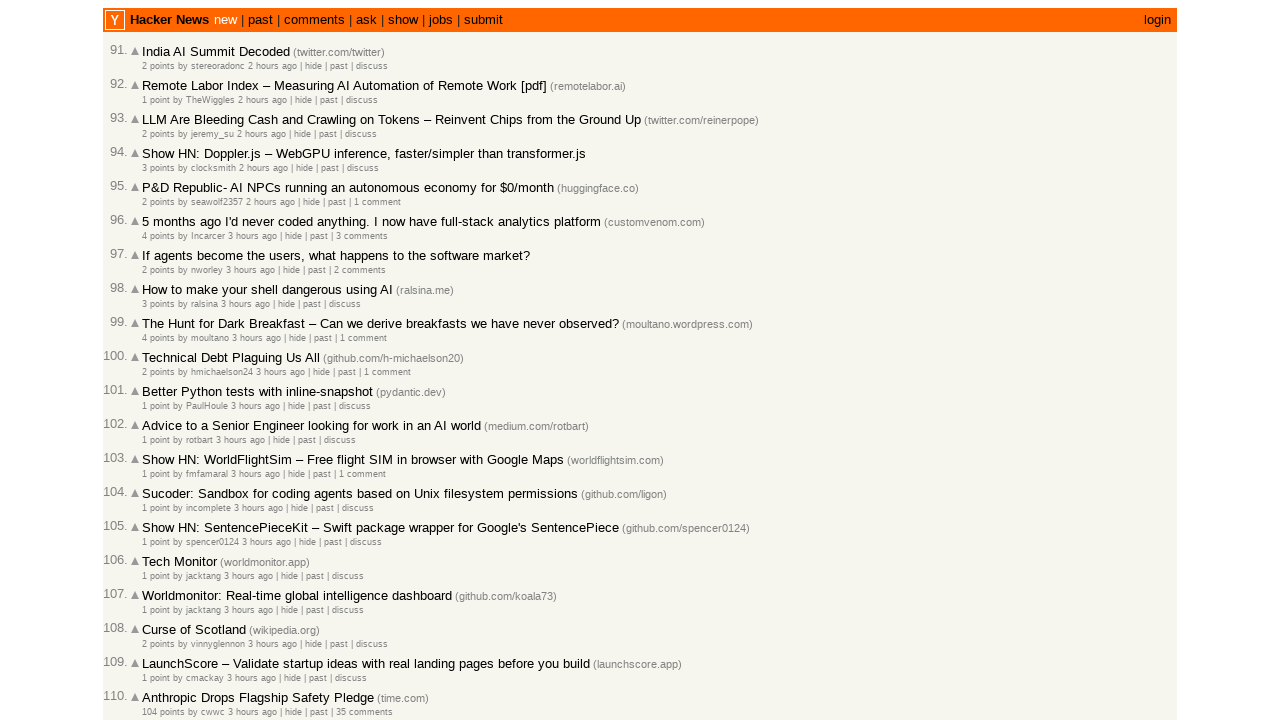

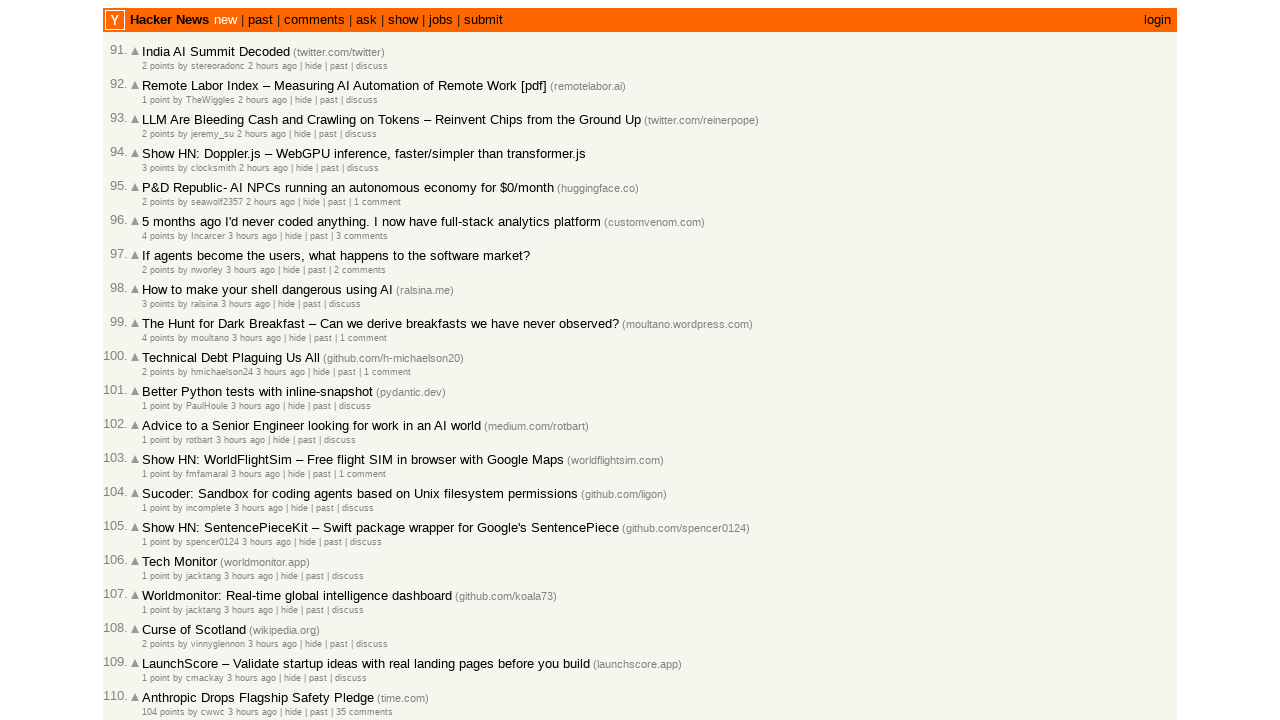